Tests login form validation by clicking the login button without entering any credentials and verifying that "Required" error messages appear for both username and password fields.

Starting URL: https://opensource-demo.orangehrmlive.com/web/index.php/auth/login

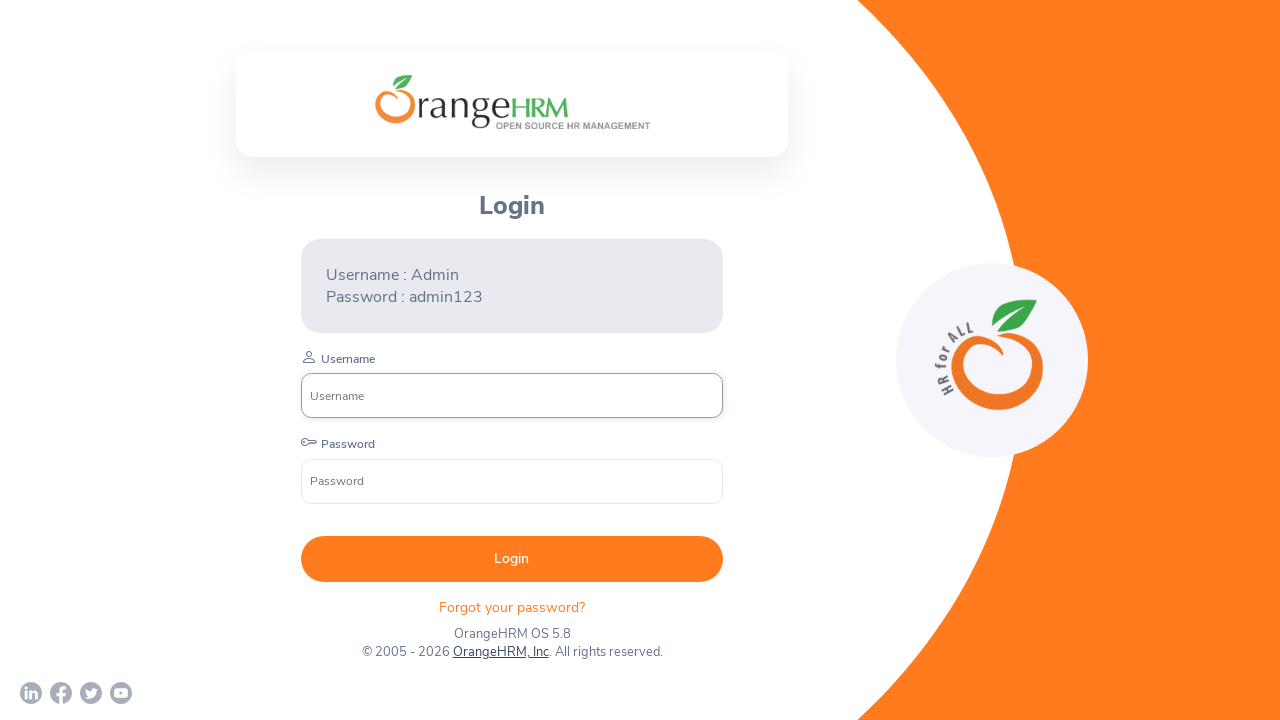

Clicked login button without entering credentials at (512, 559) on button.orangehrm-login-button
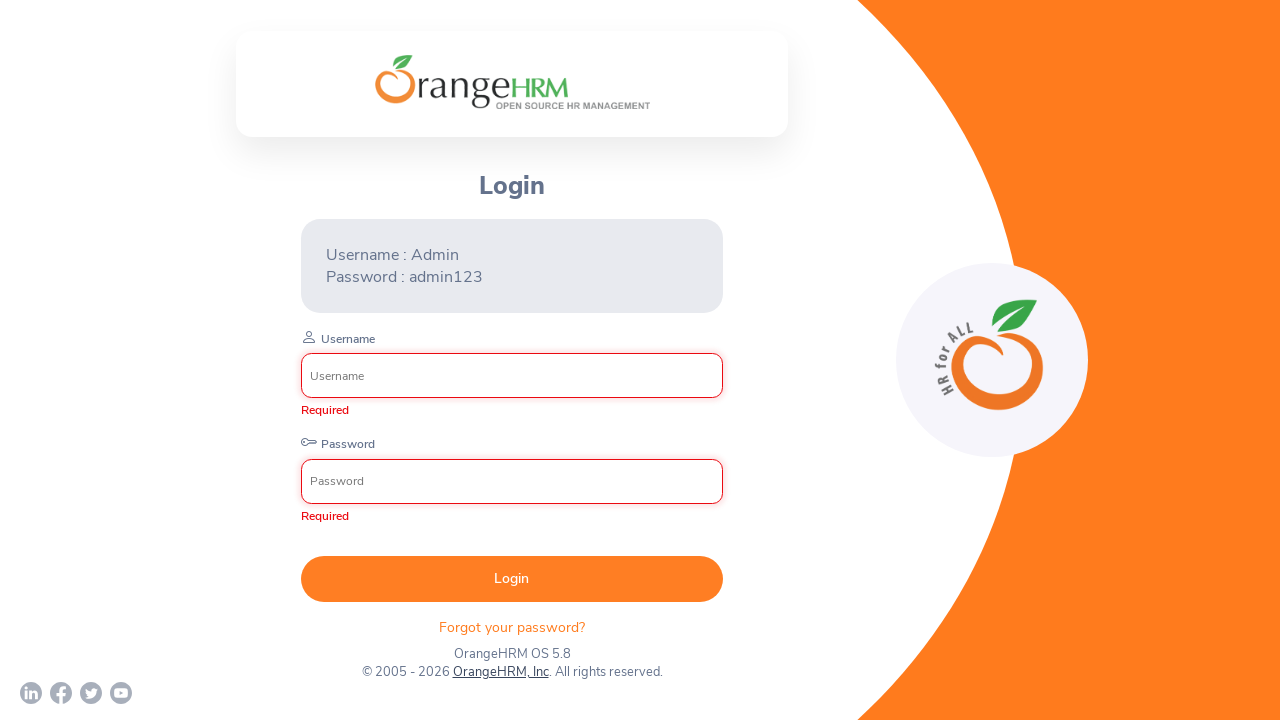

Located username error message element
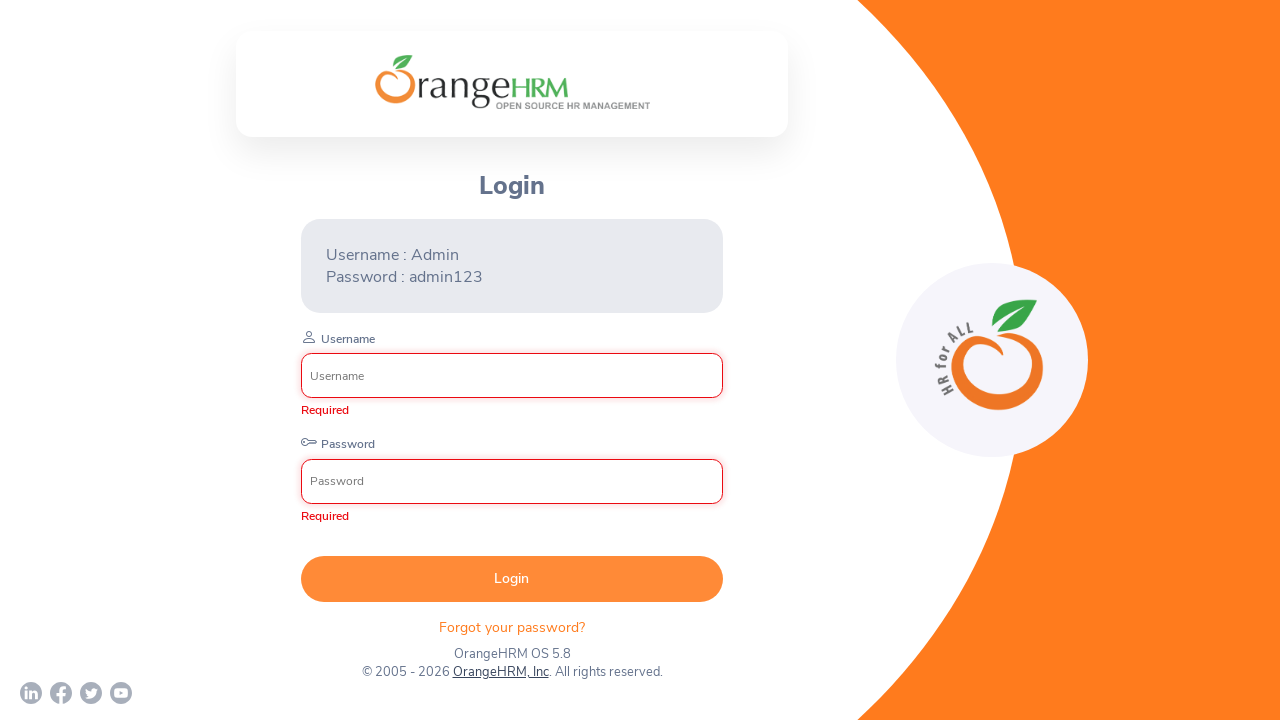

Username error message became visible
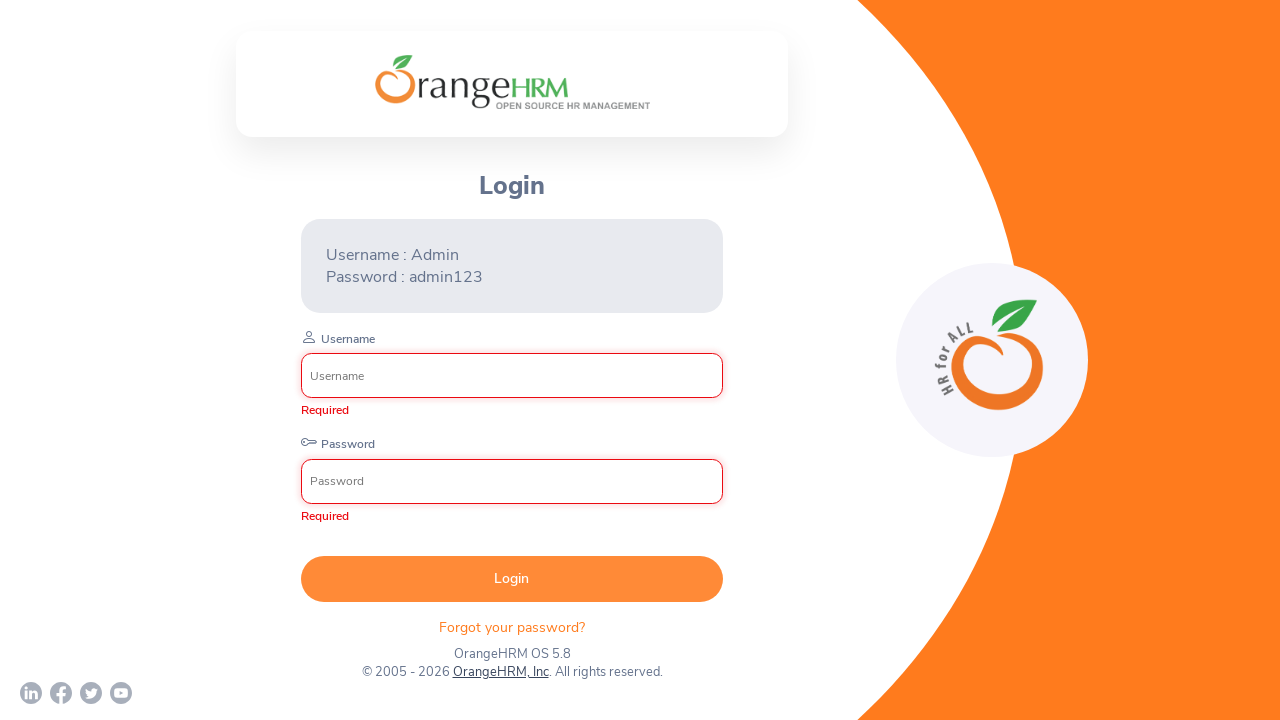

Verified username error message displays 'Required'
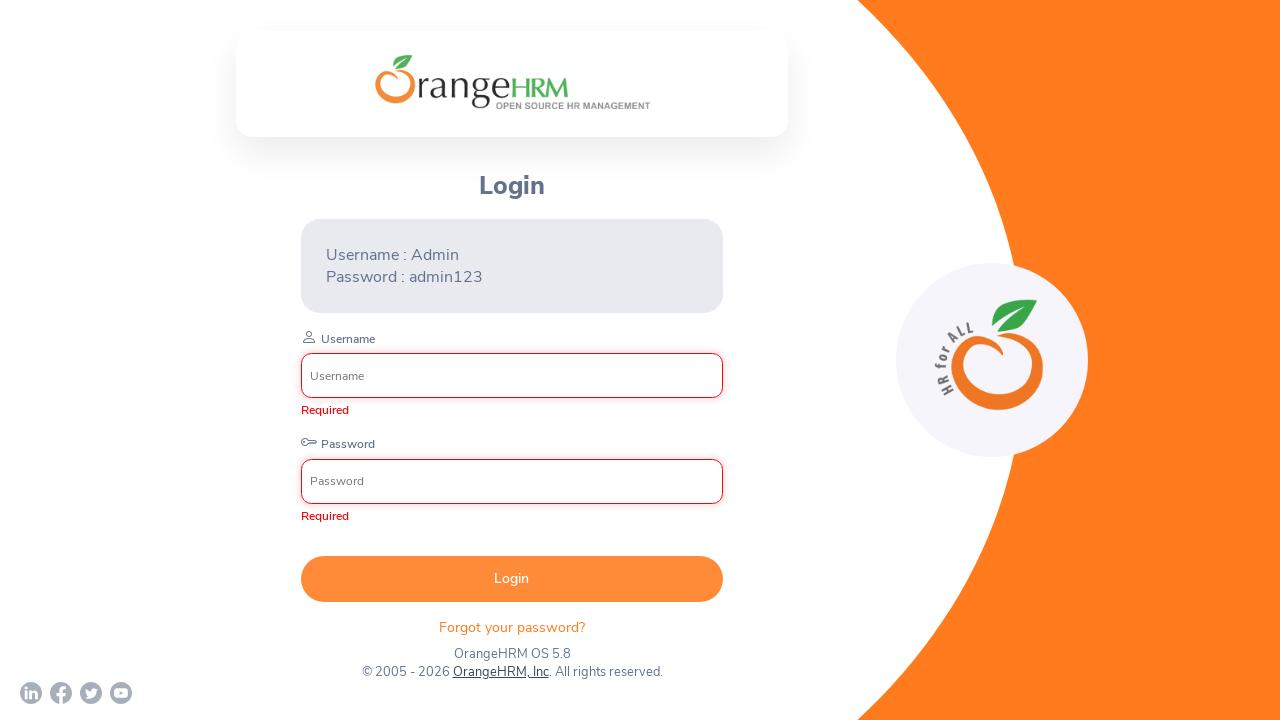

Located password error message element
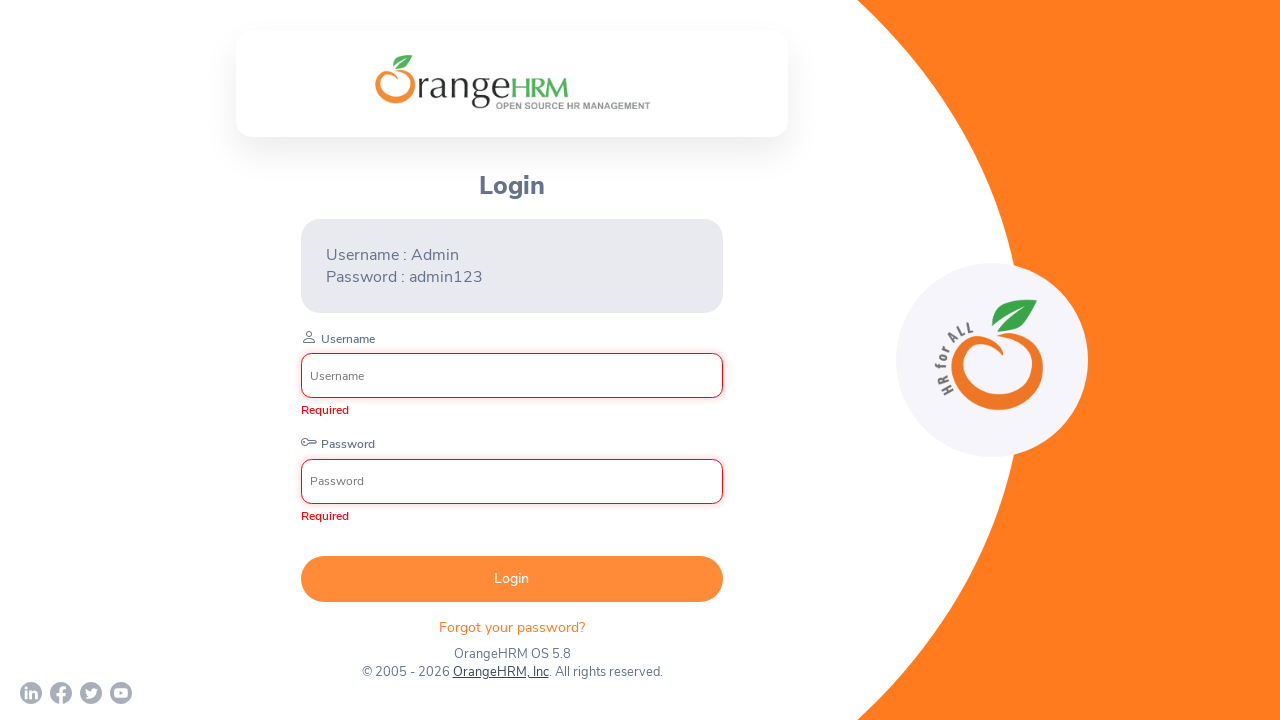

Verified password error message displays 'Required'
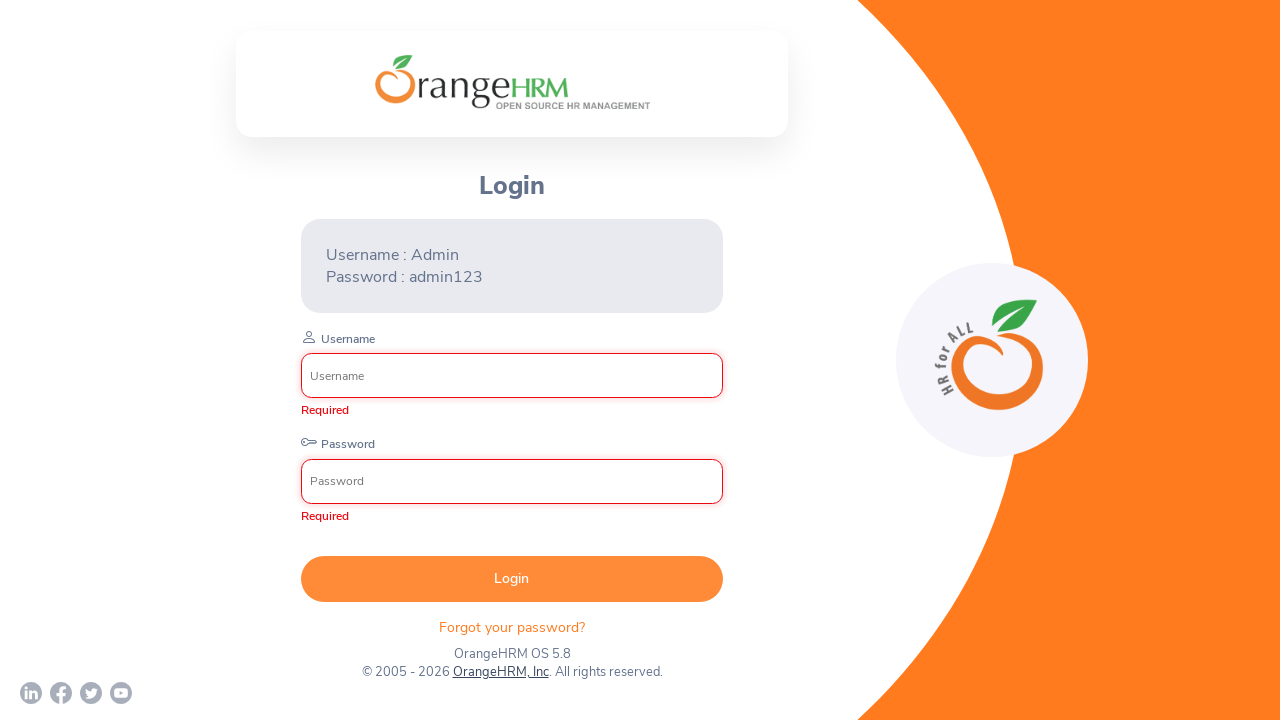

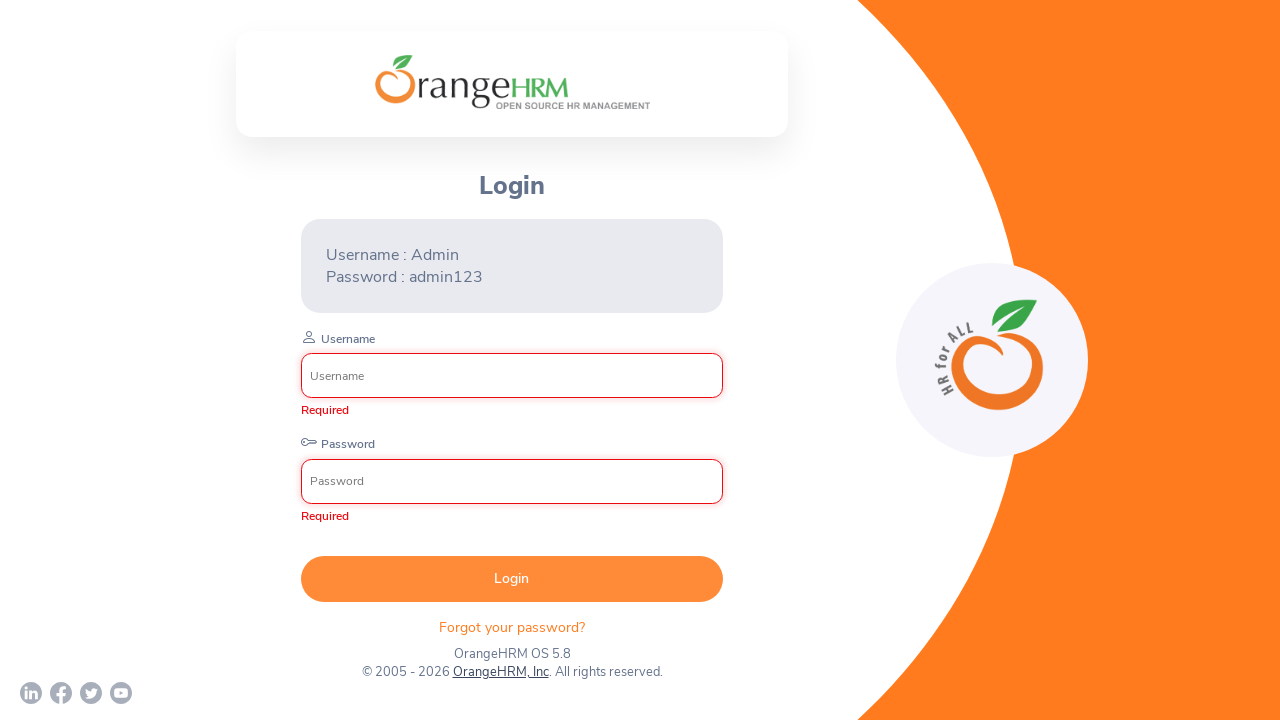